Tests checkbox interaction on a demo page by clicking on the available checkboxes to toggle their state.

Starting URL: https://the-internet.herokuapp.com/checkboxes

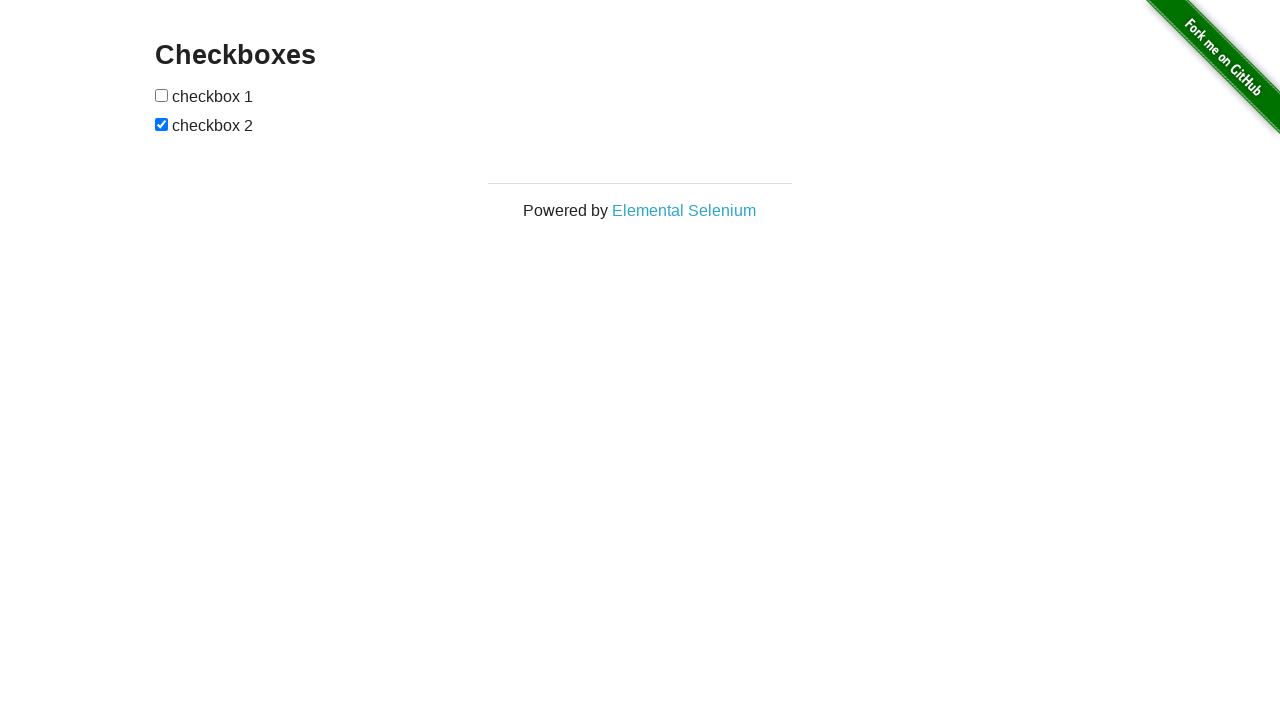

Waited for checkboxes container to be visible
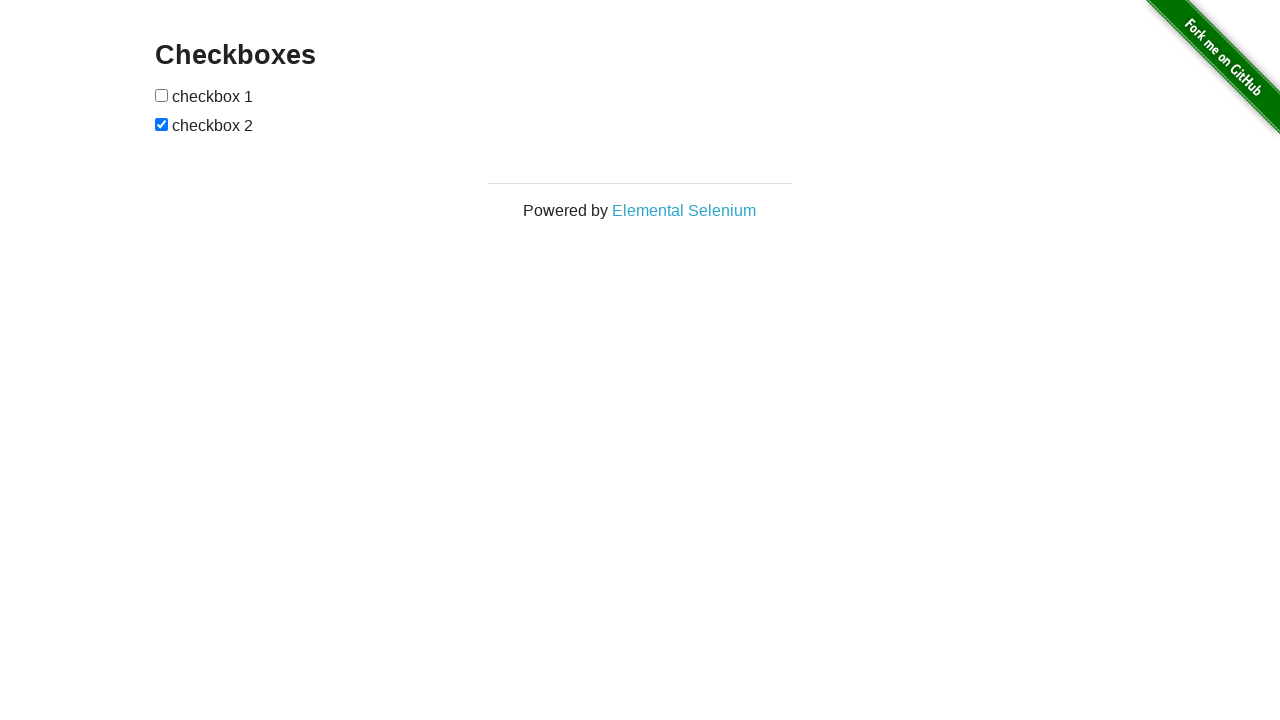

Located all checkboxes on the page
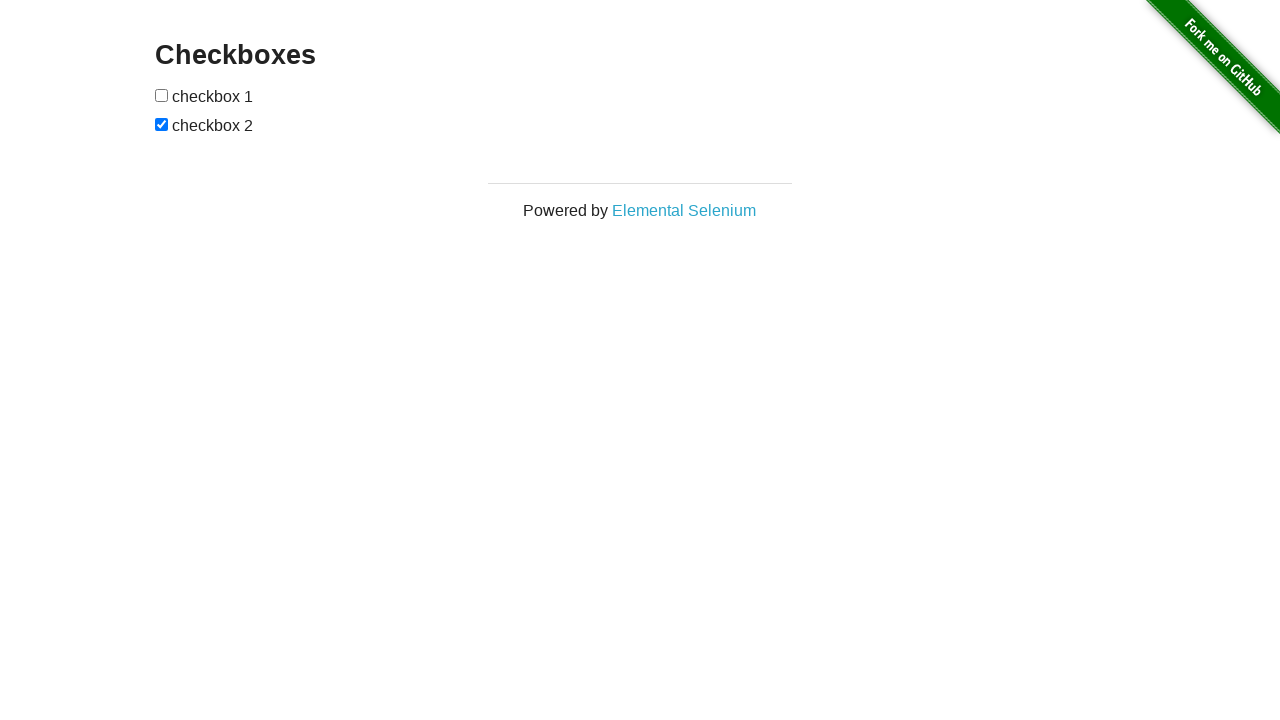

Found 2 checkboxes total
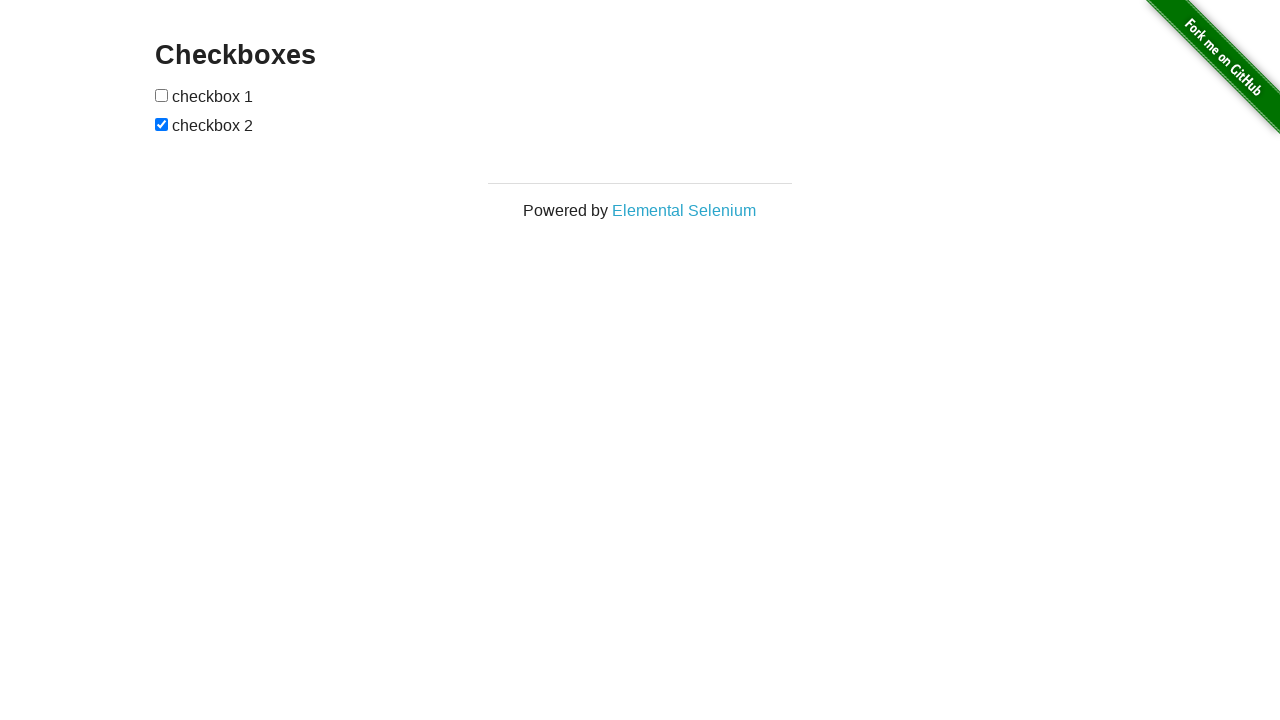

Clicked checkbox 1 to toggle its state at (162, 95) on #checkboxes input[type='checkbox'] >> nth=0
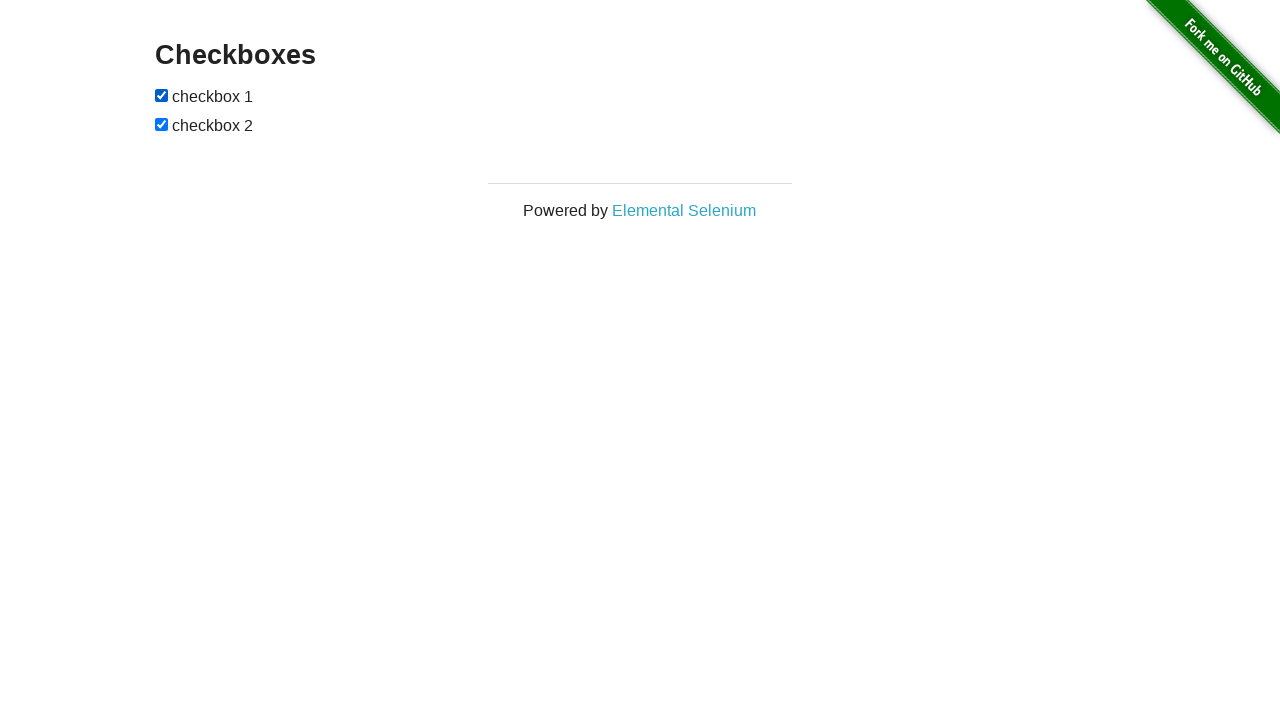

Clicked checkbox 2 to toggle its state at (162, 124) on #checkboxes input[type='checkbox'] >> nth=1
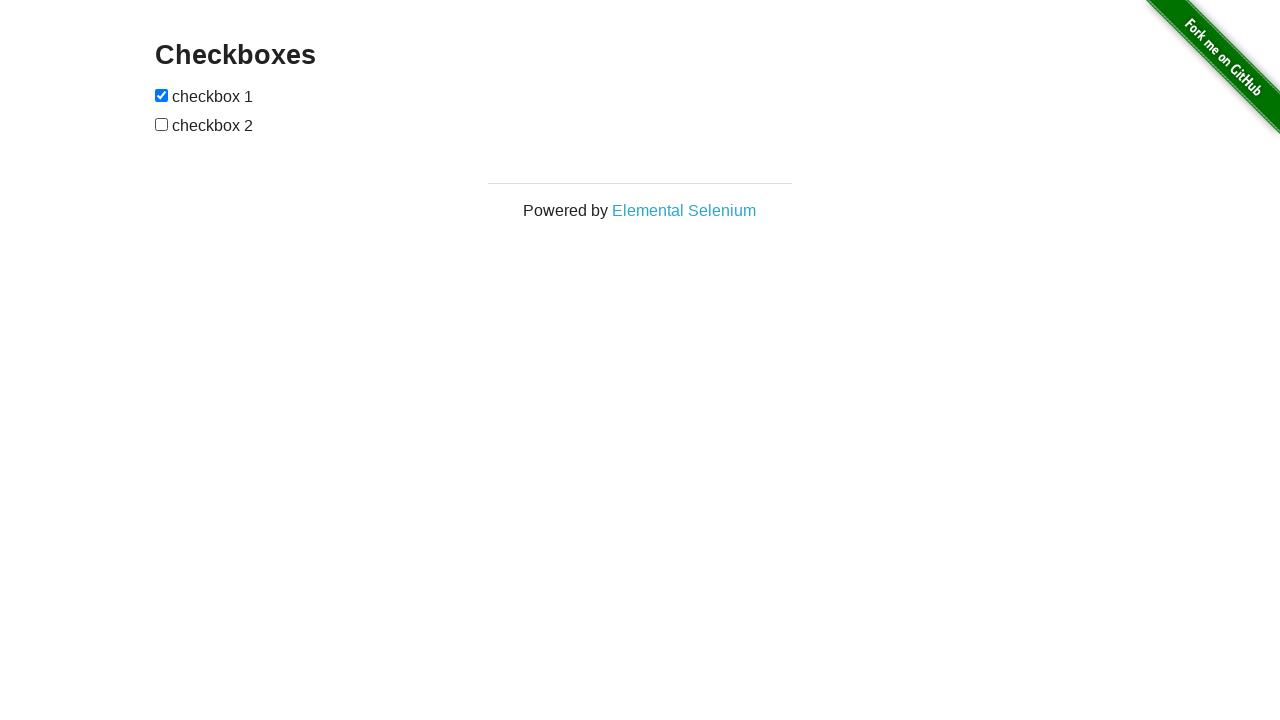

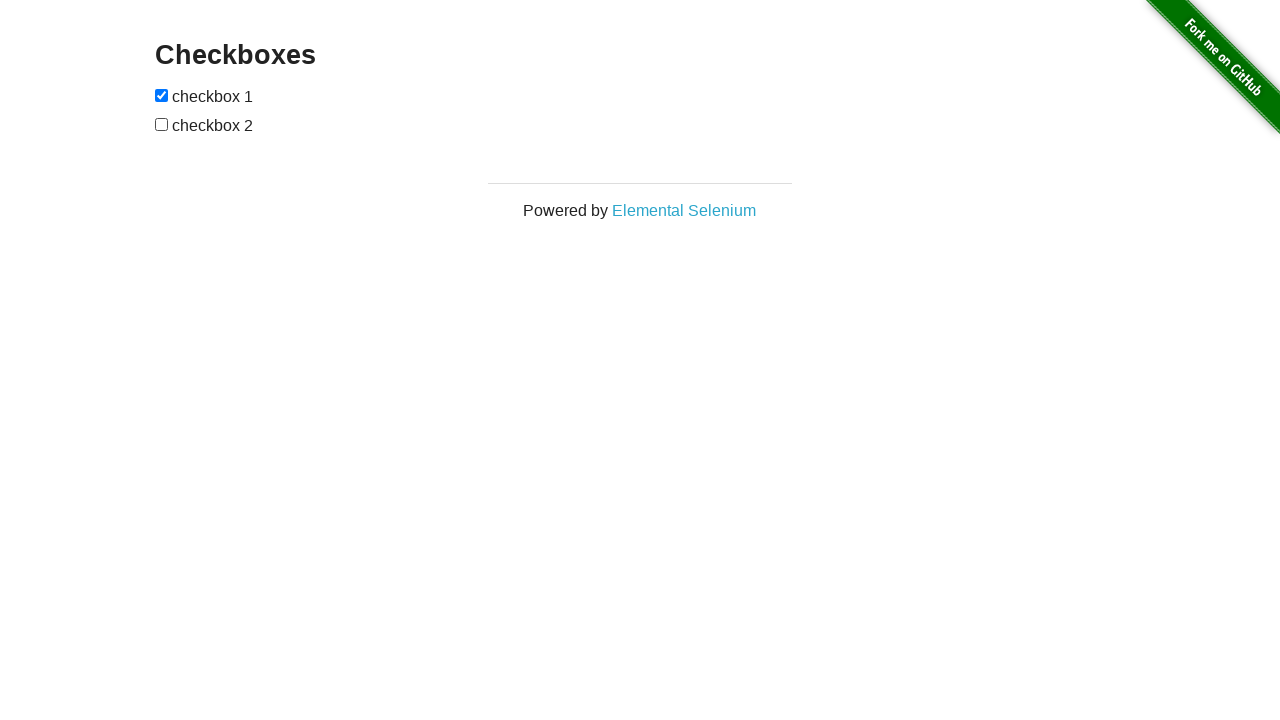